Navigates to Python.org and verifies that the upcoming events widget is displayed with event dates and event links

Starting URL: https://www.python.org/

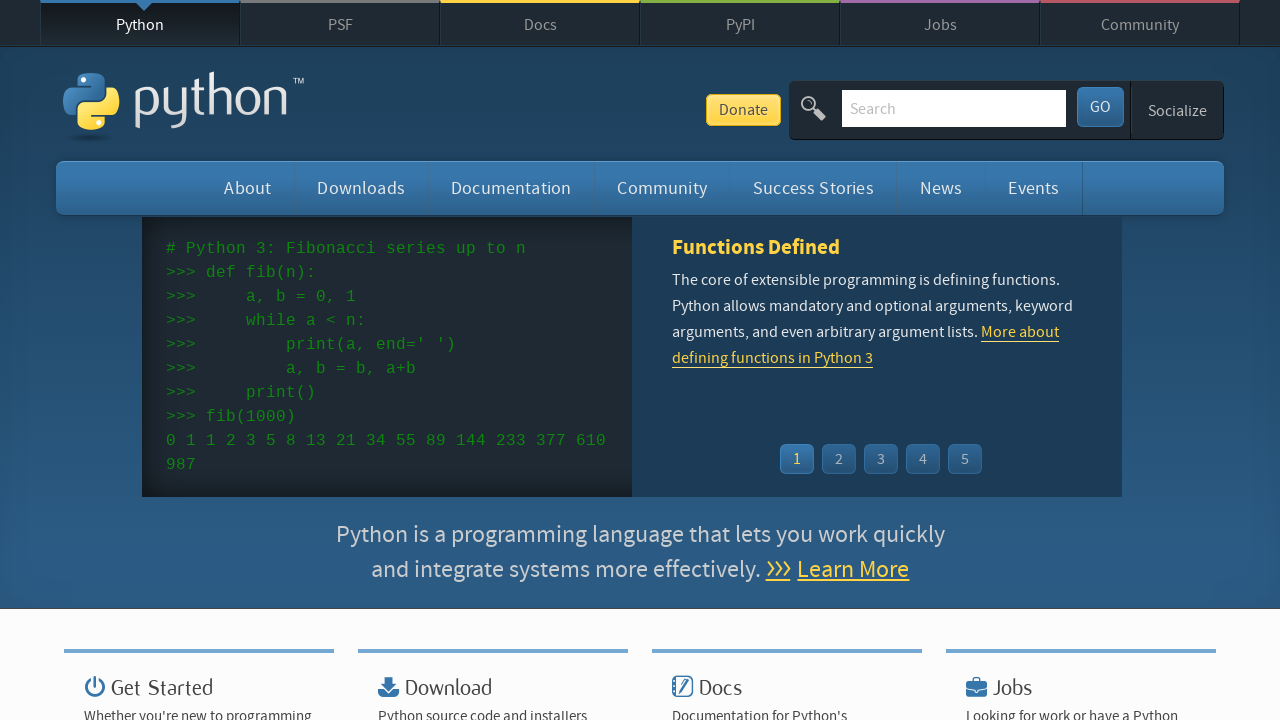

Navigated to https://www.python.org/
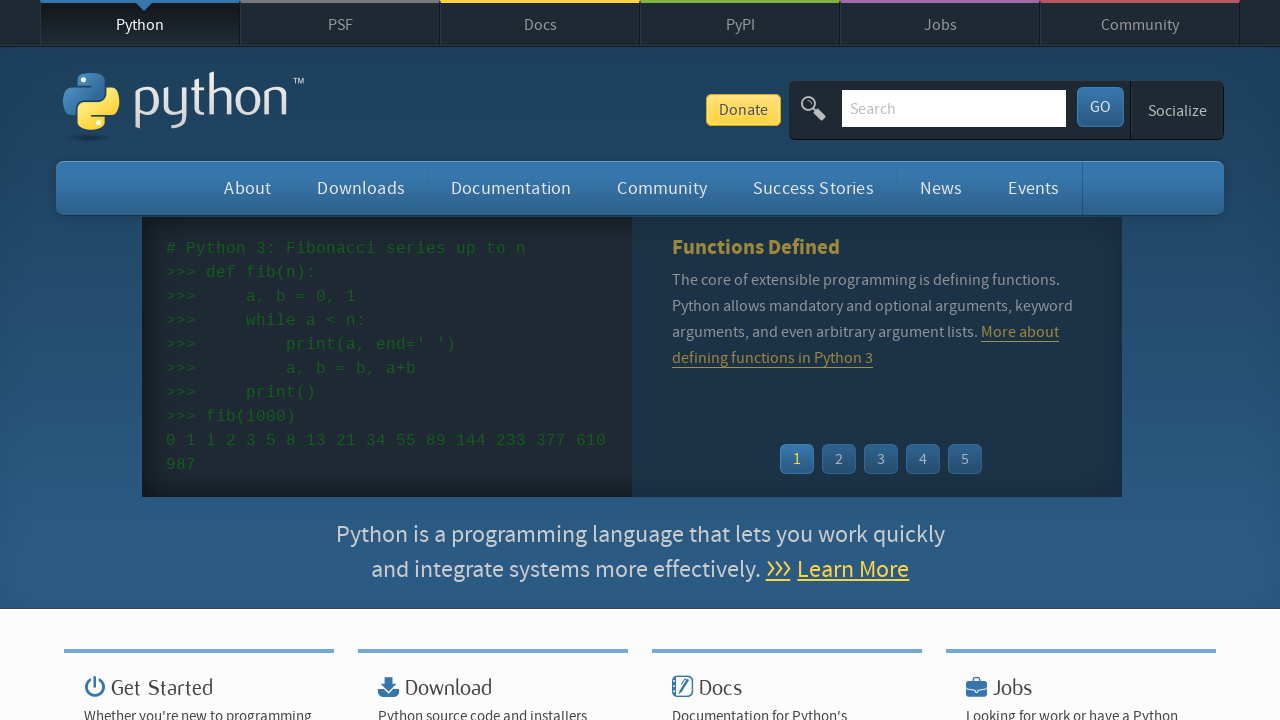

Upcoming events widget loaded
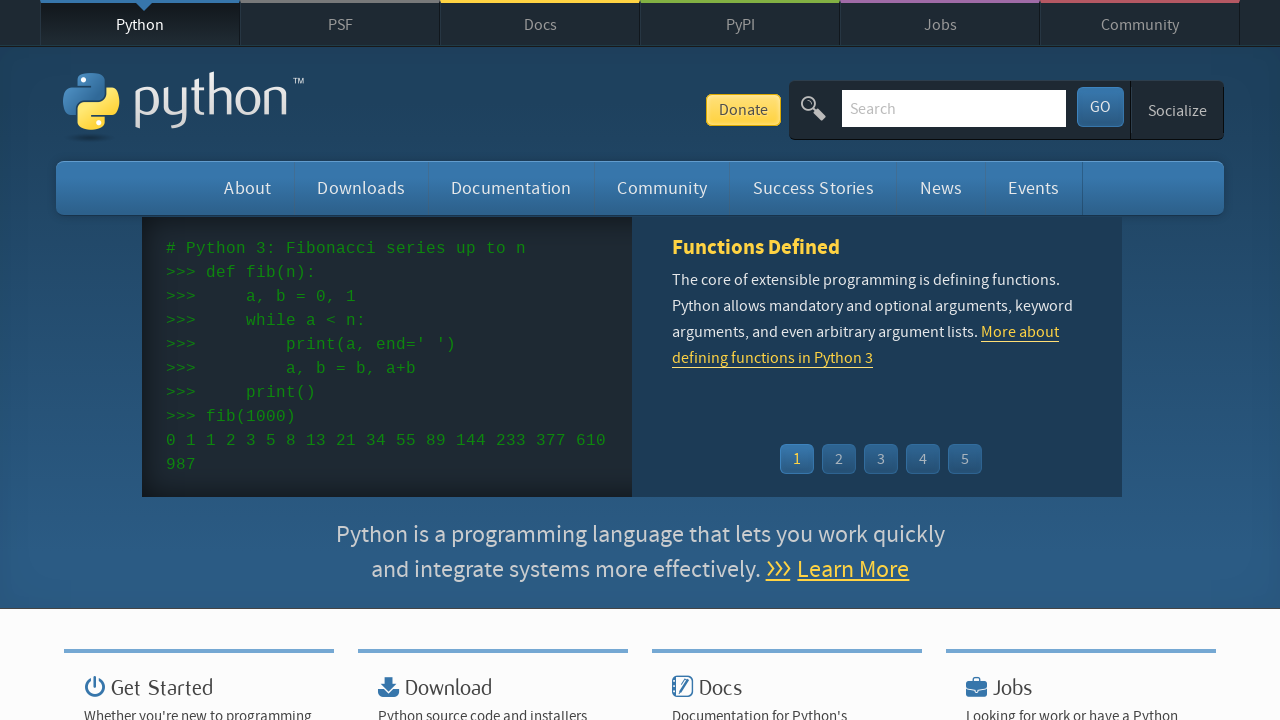

Event dates are displayed in the widget
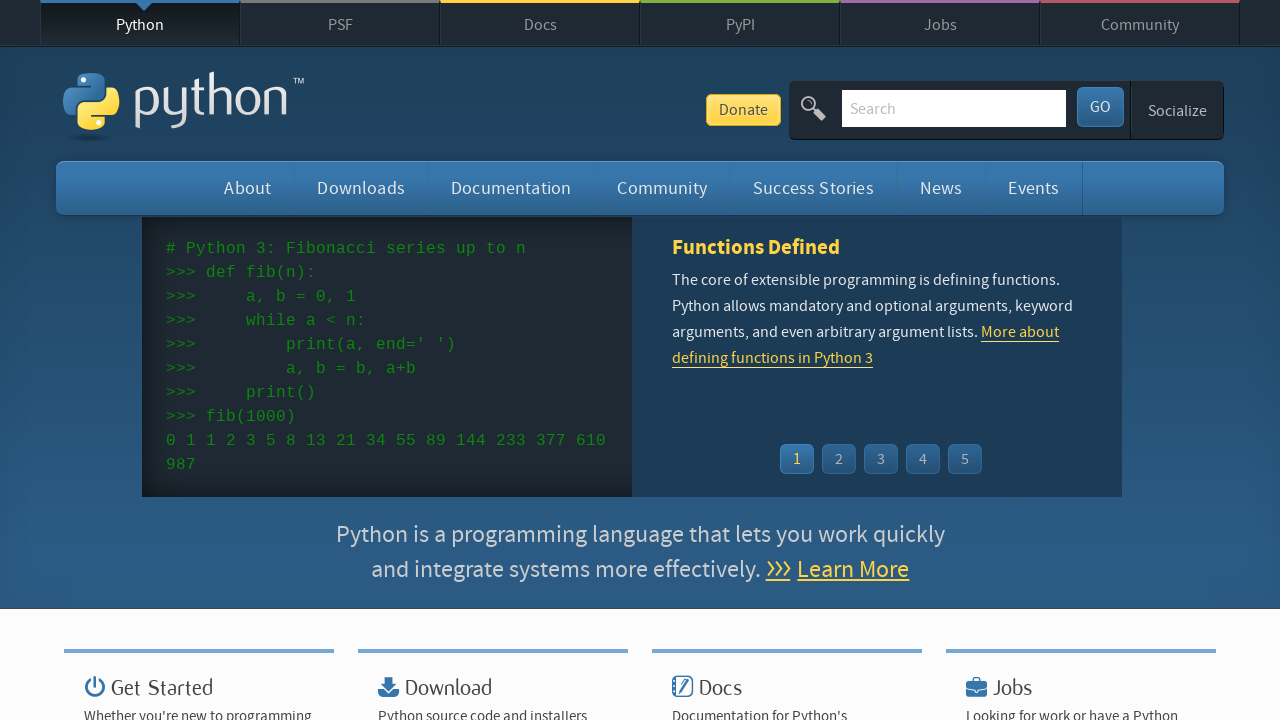

Event links are displayed in the widget
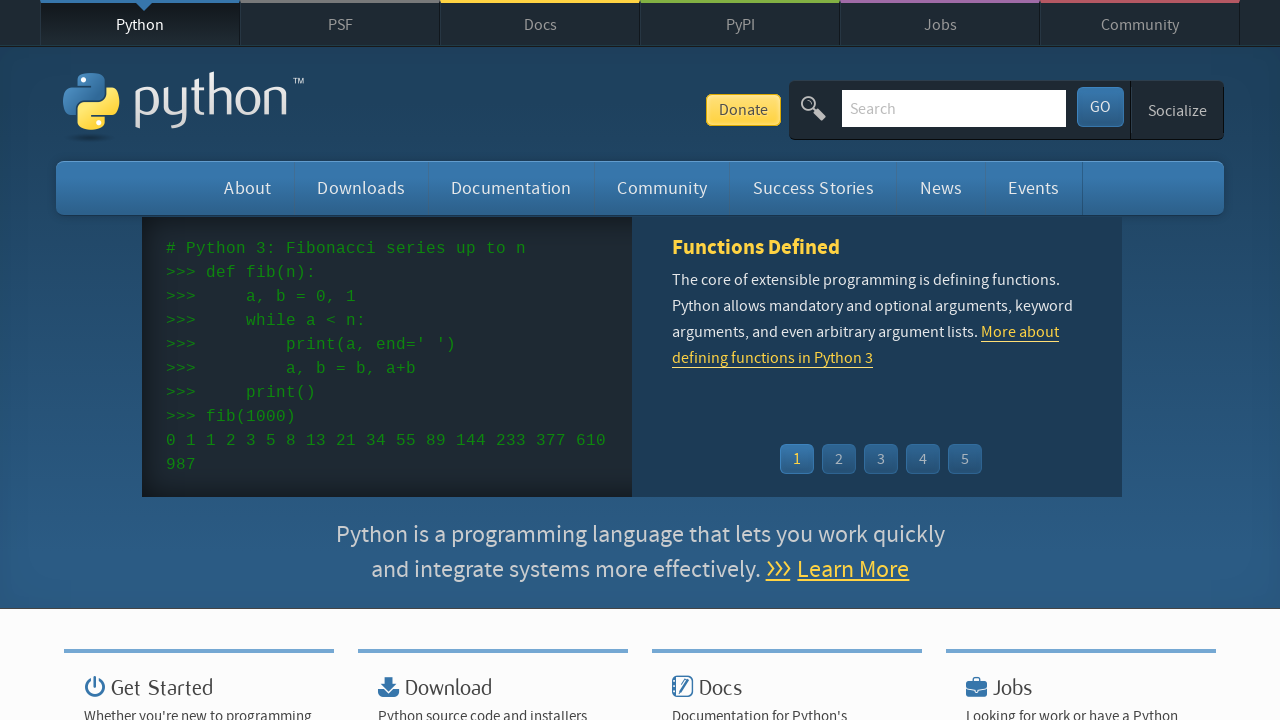

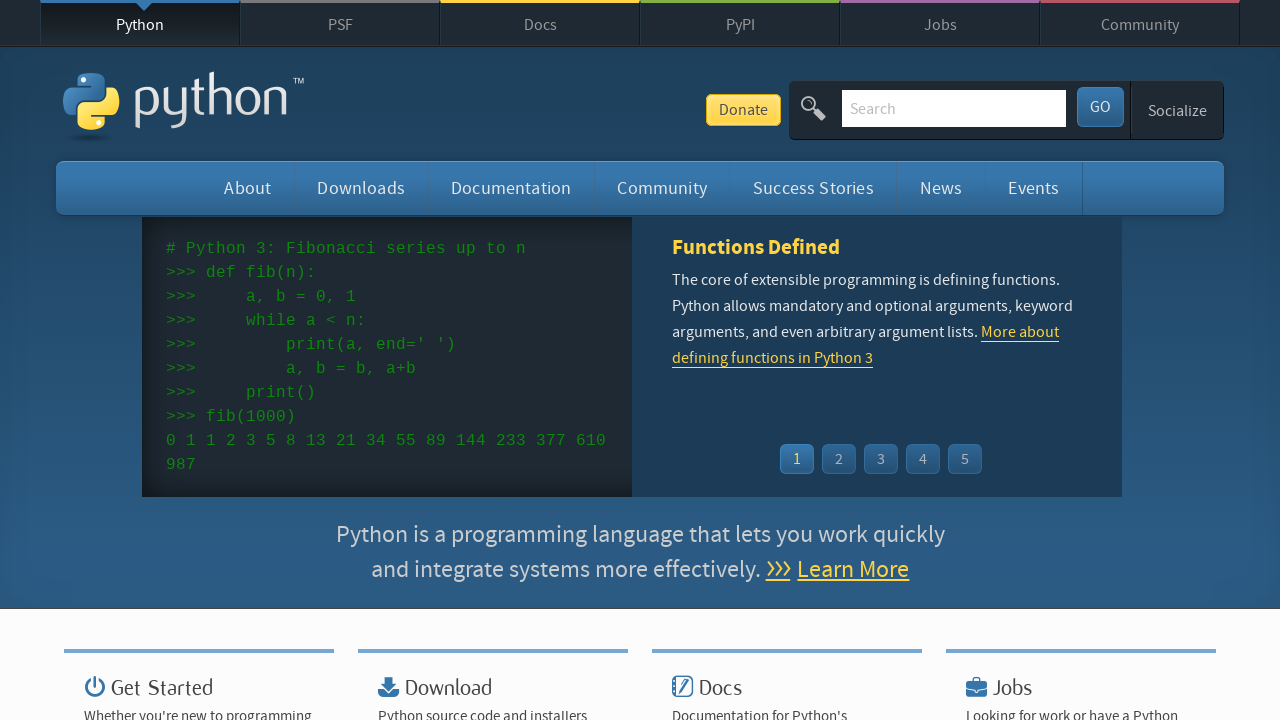